Tests various JavaScript alert interactions including simple alerts, timed alerts, confirm dialogs (accept and dismiss), and prompt dialogs with text input on the DemoQA alerts demo page.

Starting URL: https://demoqa.com/alerts

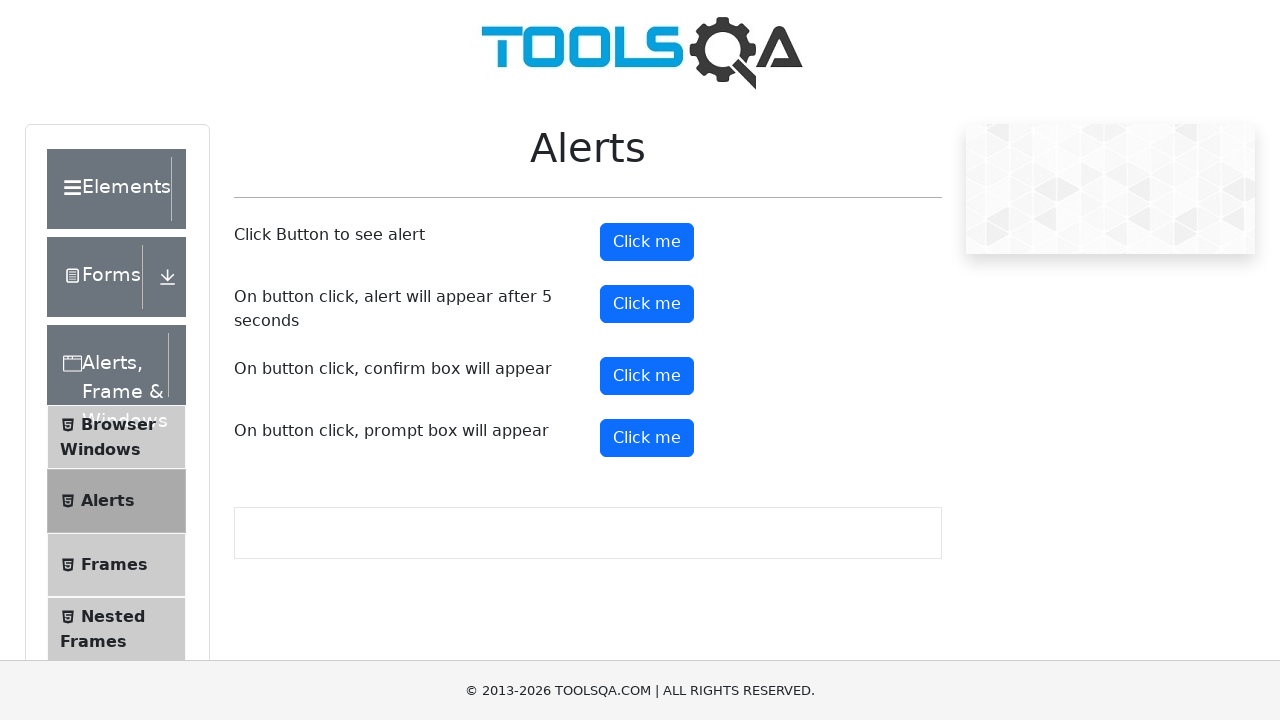

Waited for alert button to load
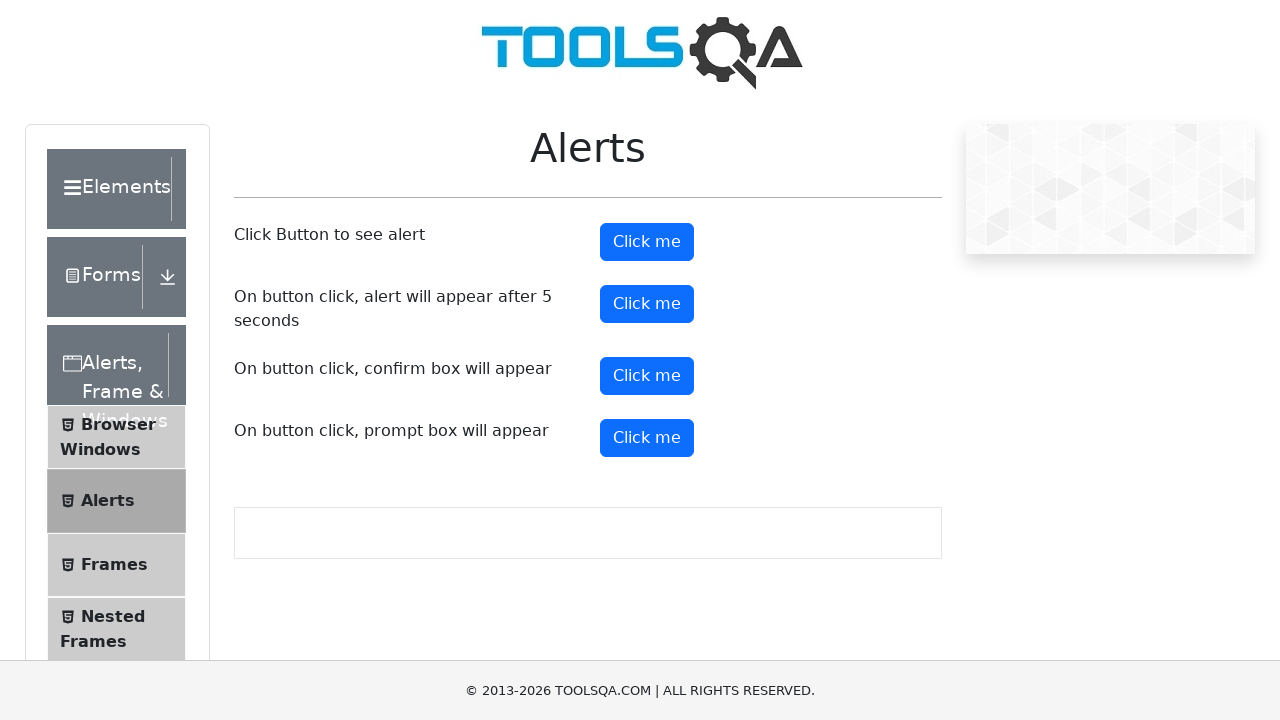

Set up dialog handler to accept alert
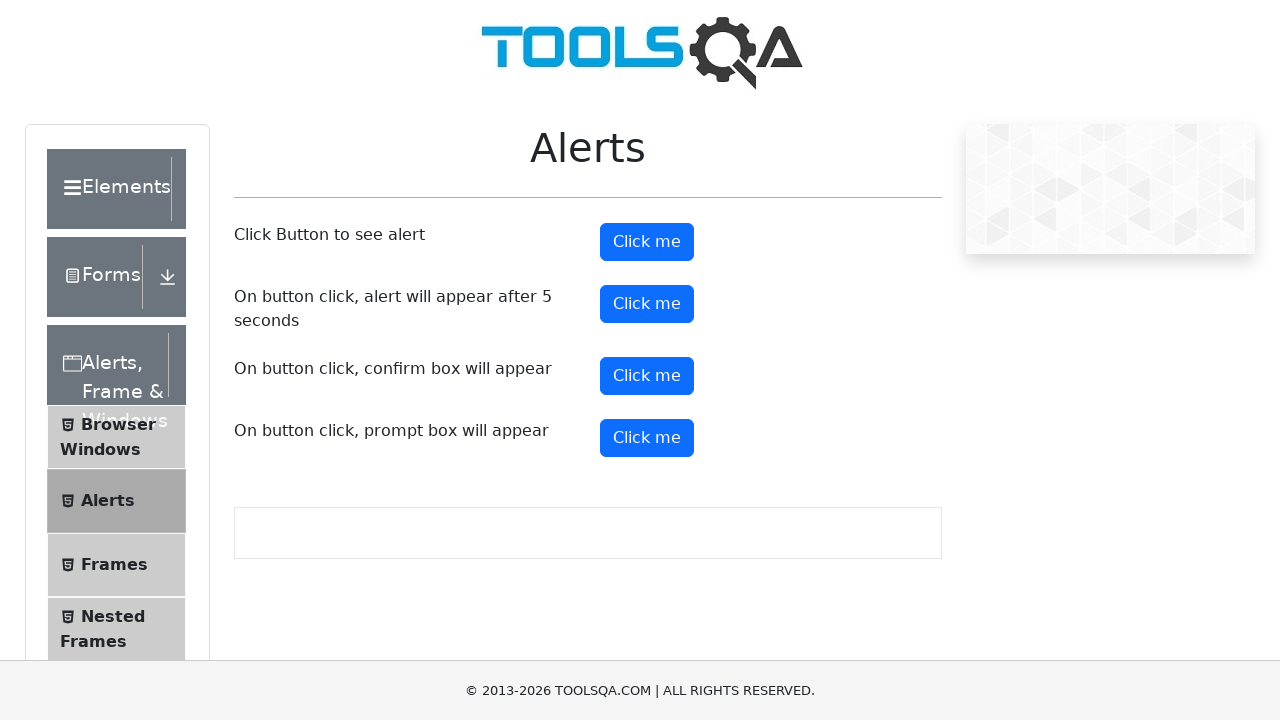

Clicked alert button at (647, 242) on #alertButton
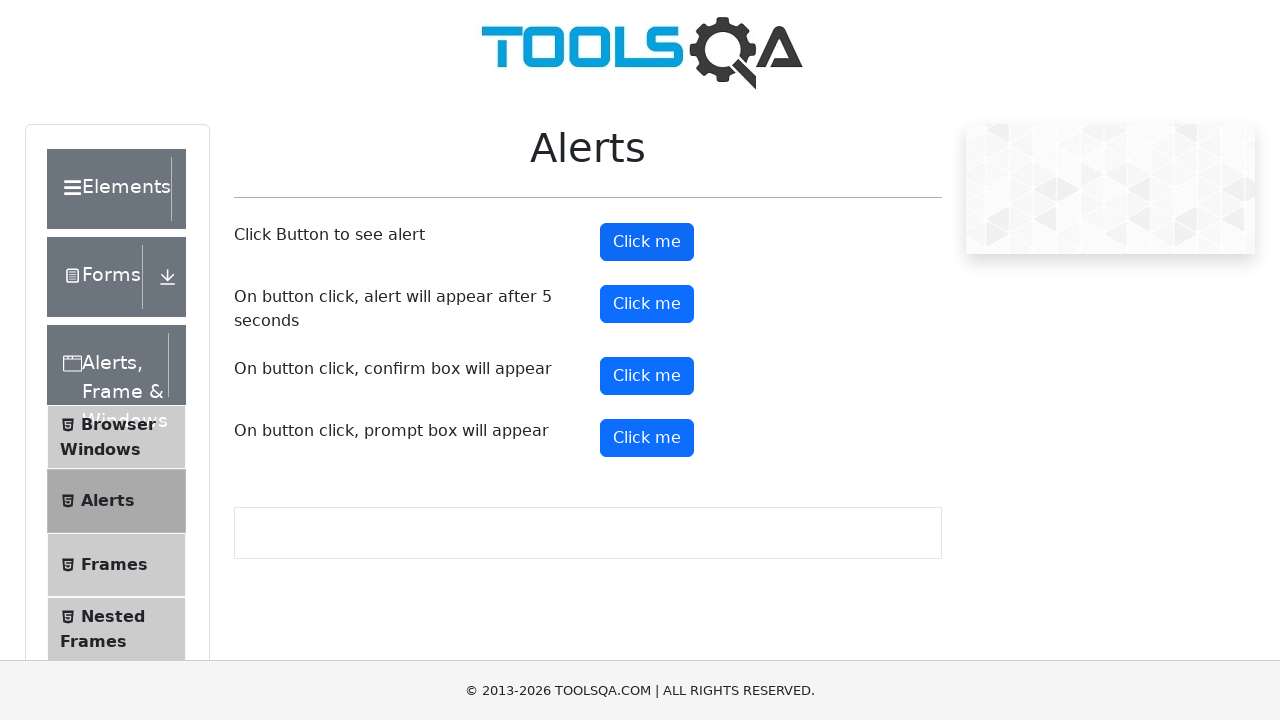

Waited 1 second for alert to complete
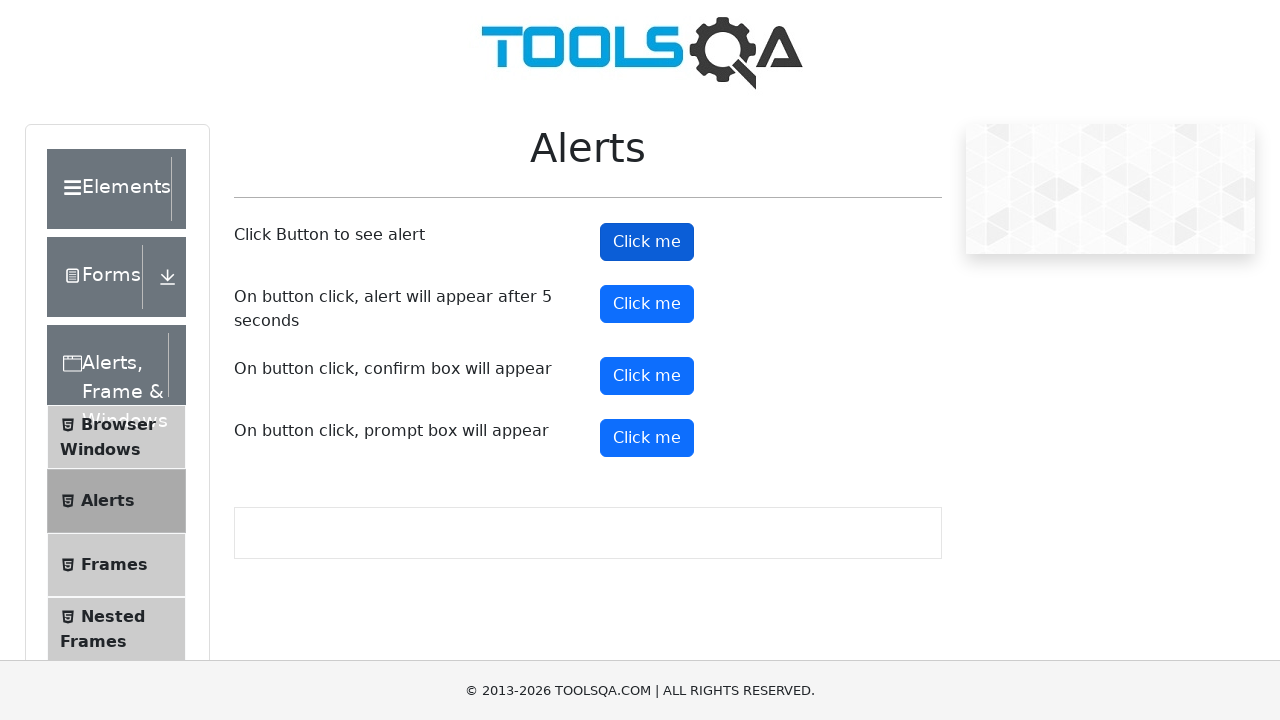

Set up dialog handler to accept timed alert
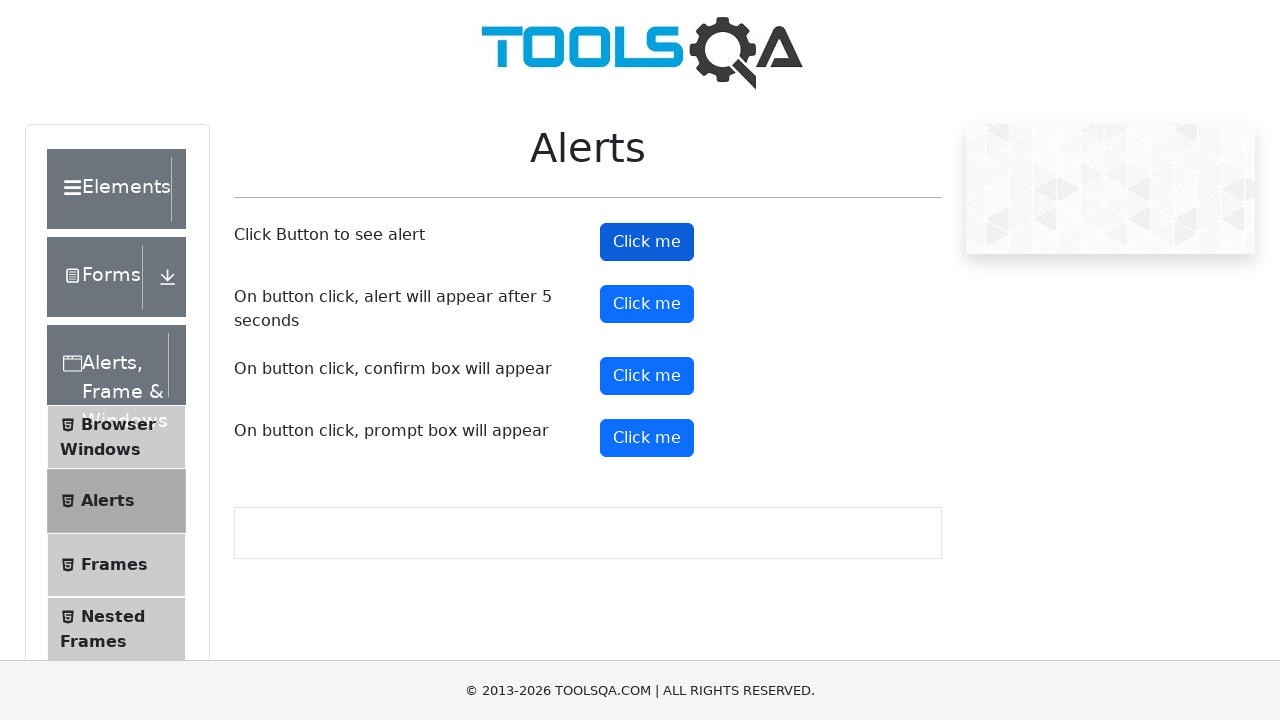

Clicked timer alert button at (647, 304) on #timerAlertButton
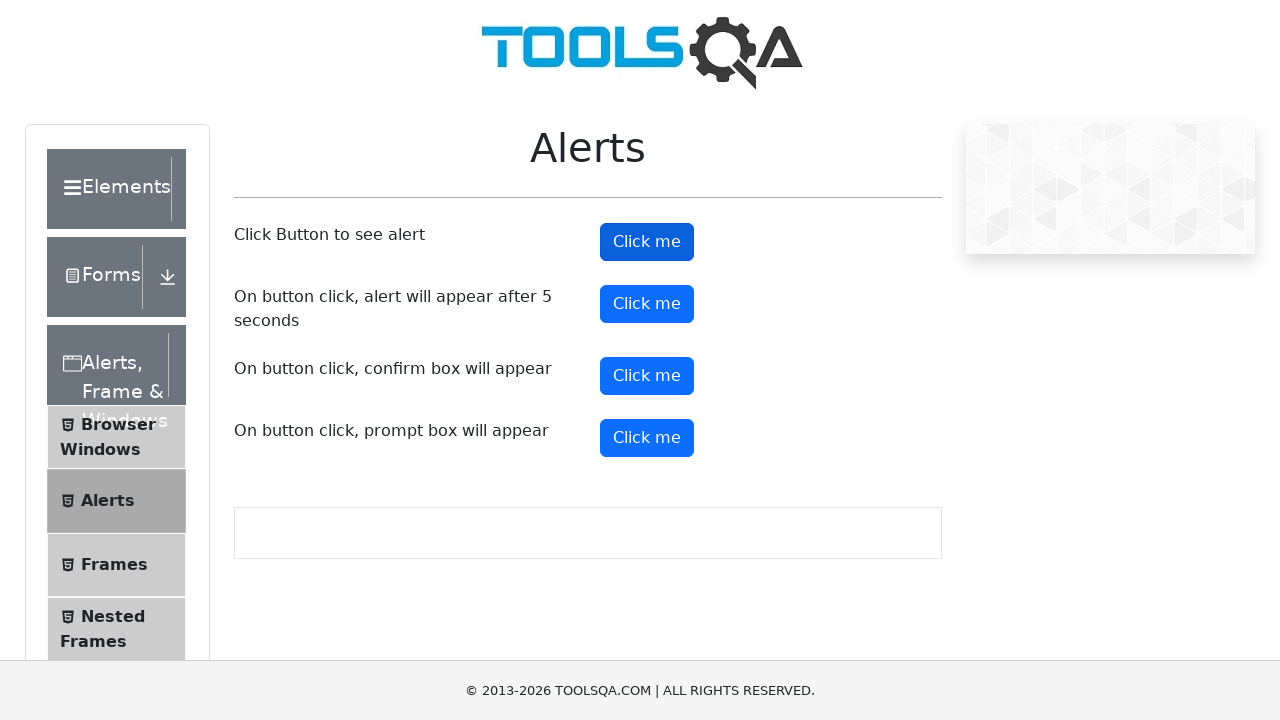

Waited 6 seconds for timed alert to appear and complete
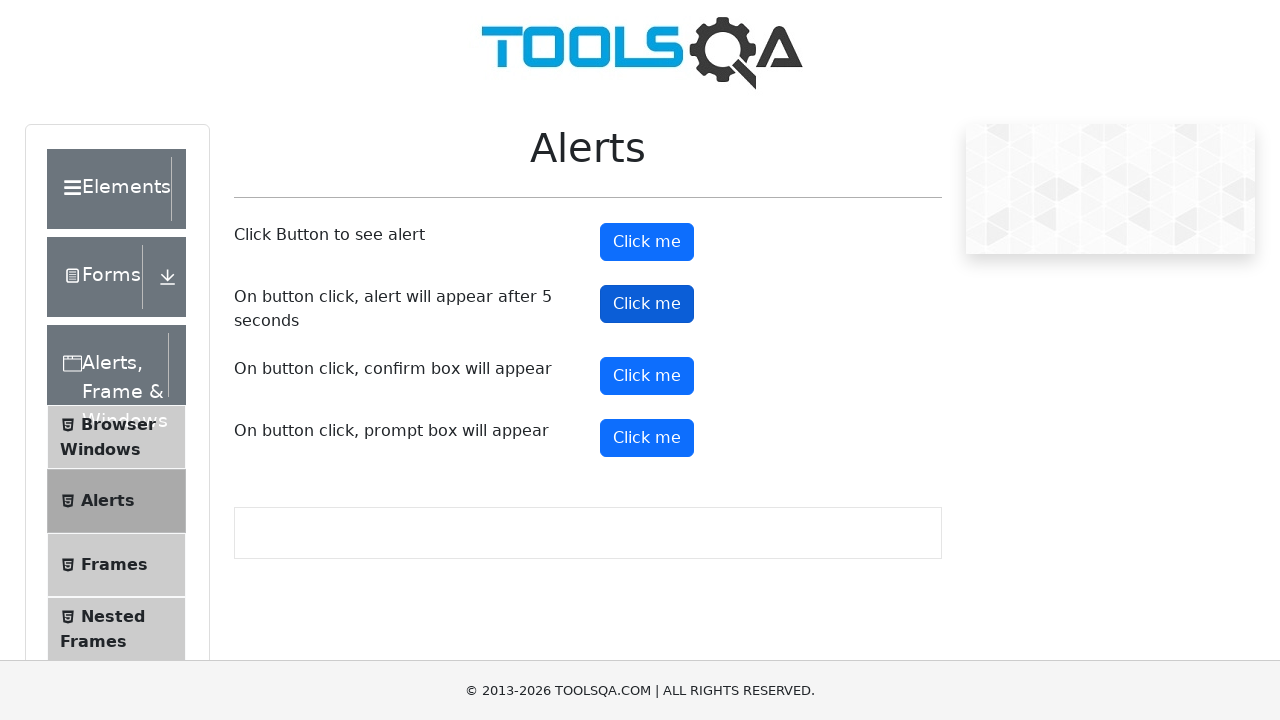

Set up dialog handler to accept confirmation
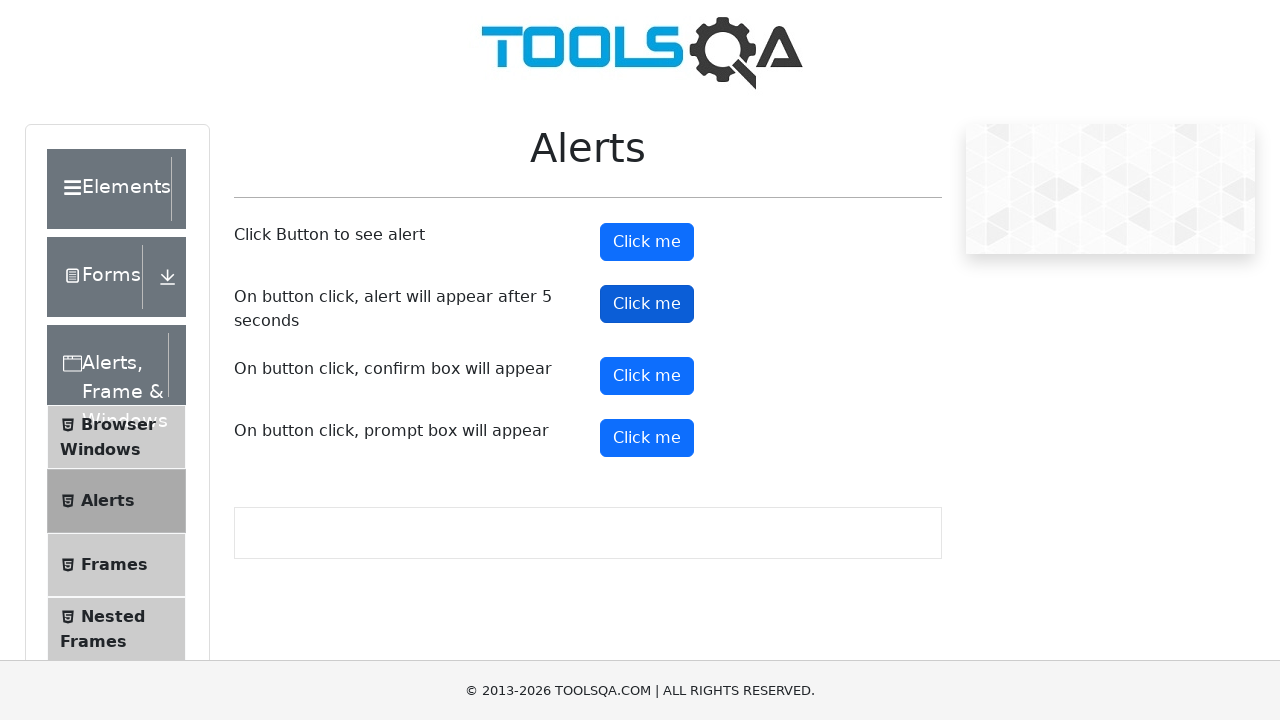

Clicked confirm button at (647, 376) on #confirmButton
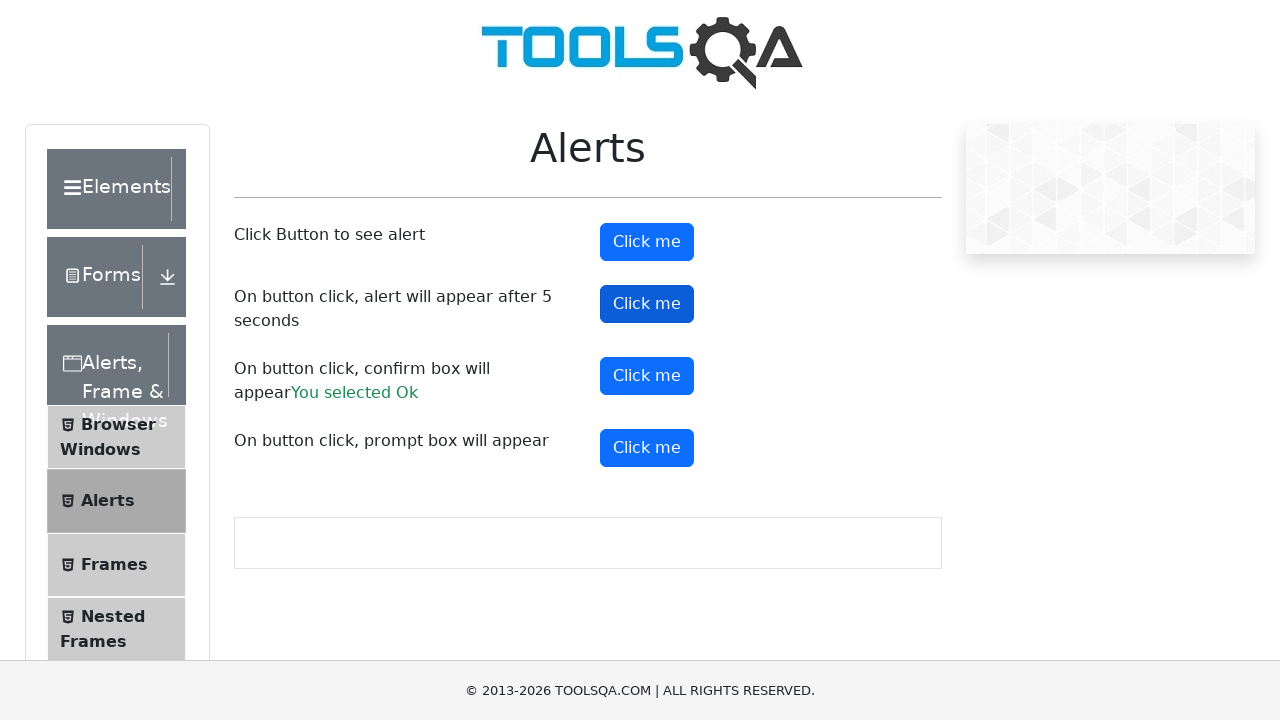

Waited 1 second for confirmation to complete
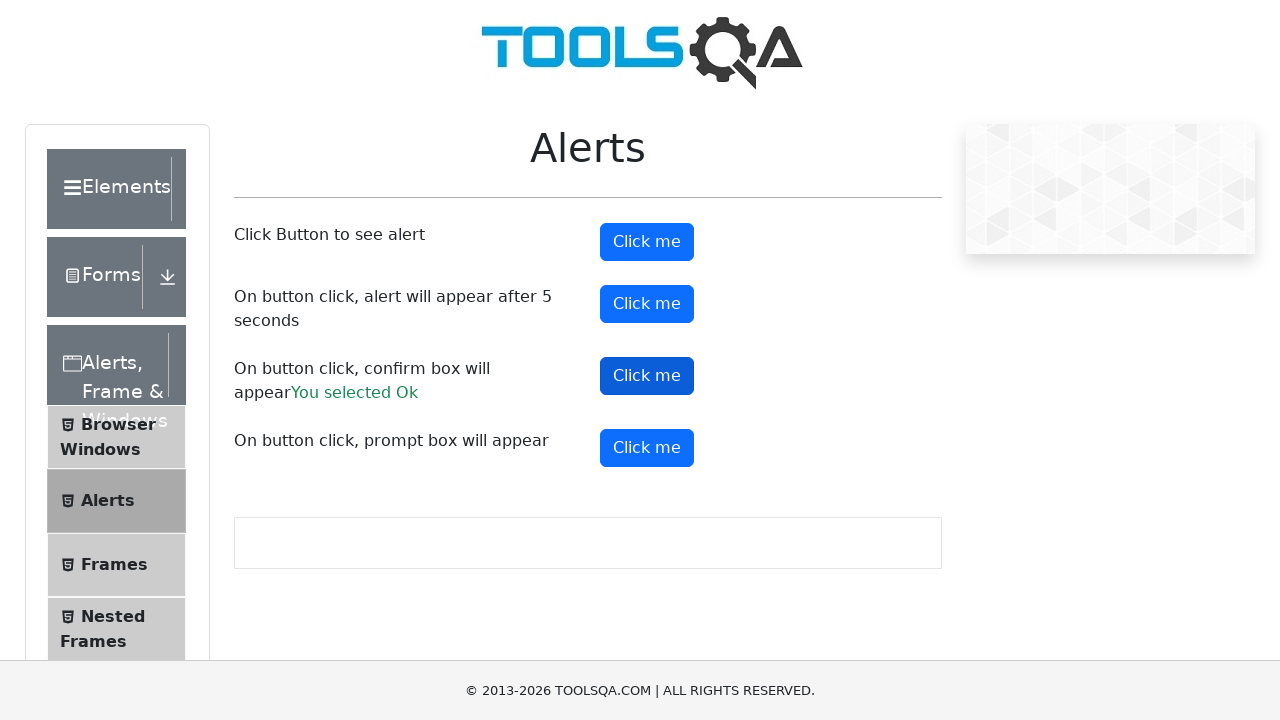

Verified confirmation result element is displayed
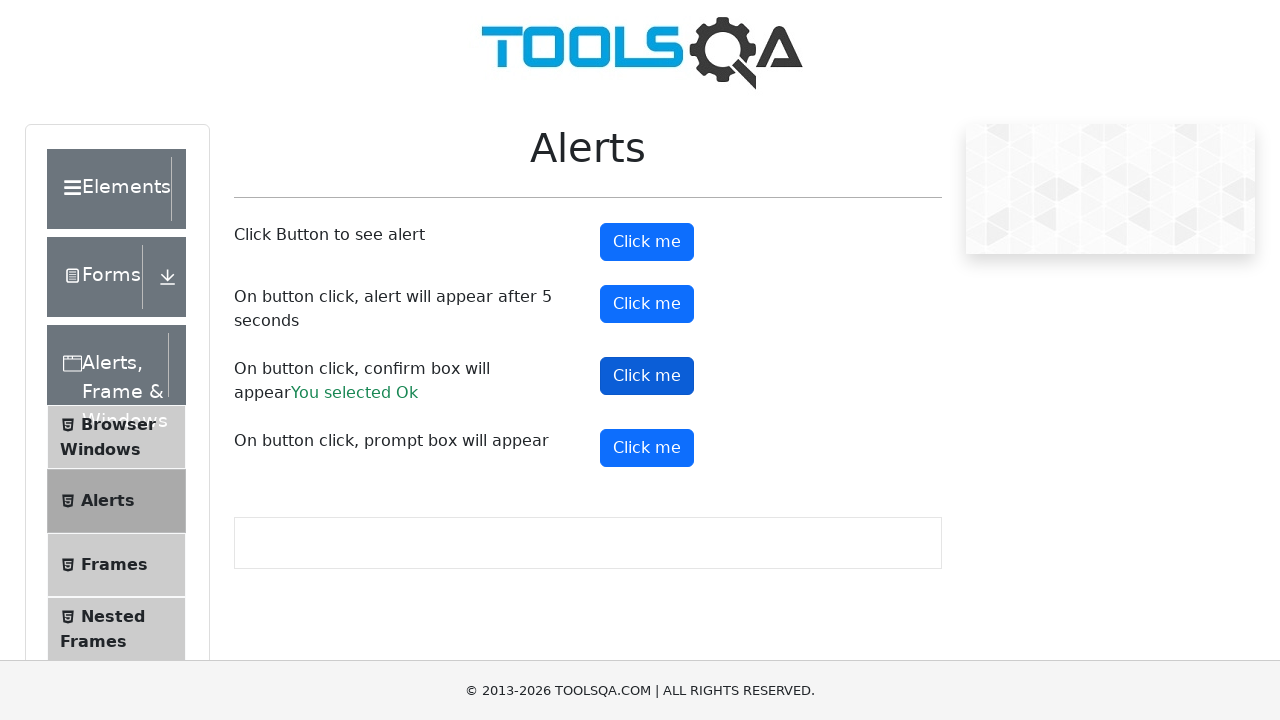

Set up dialog handler to dismiss confirmation
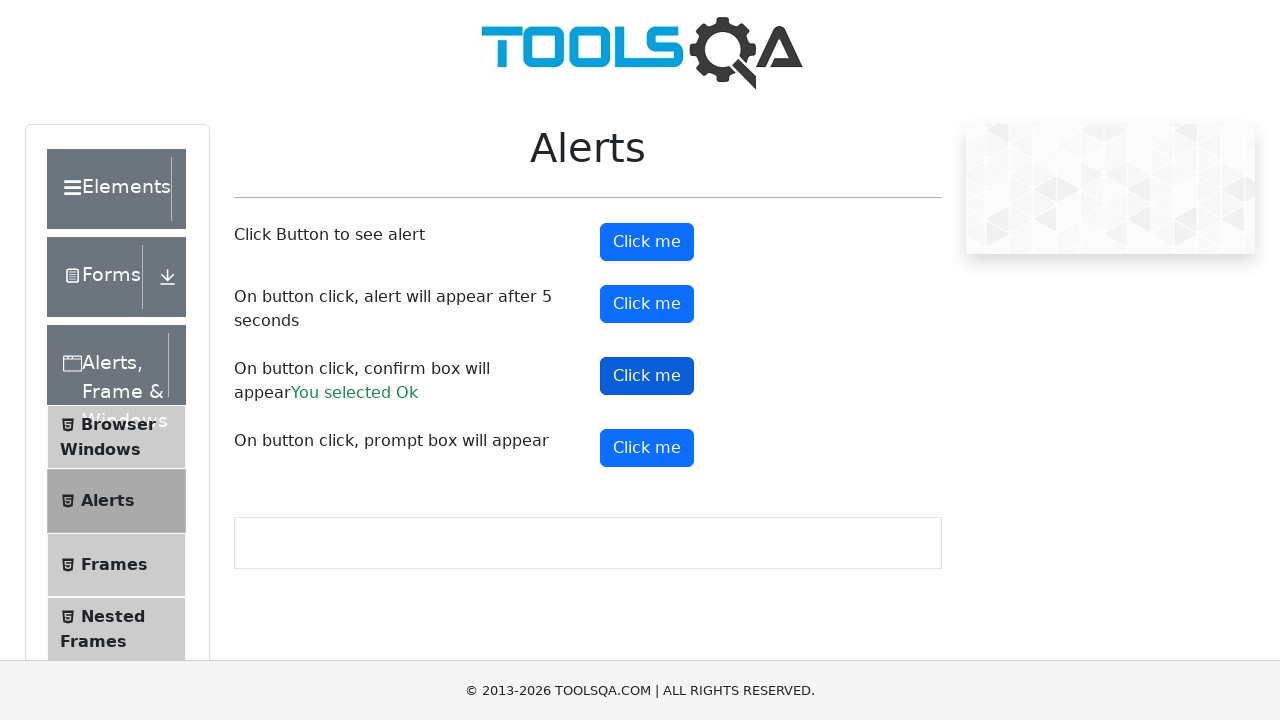

Clicked confirm button at (647, 376) on #confirmButton
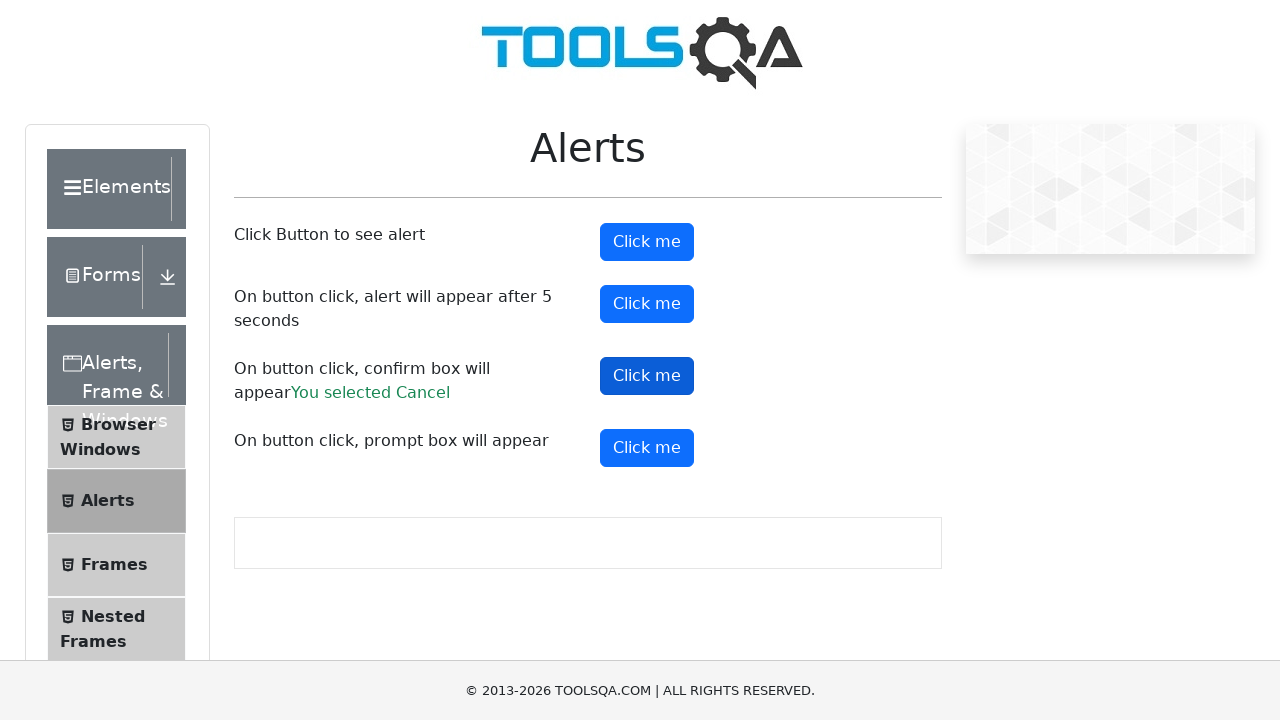

Waited 1 second for confirmation to complete
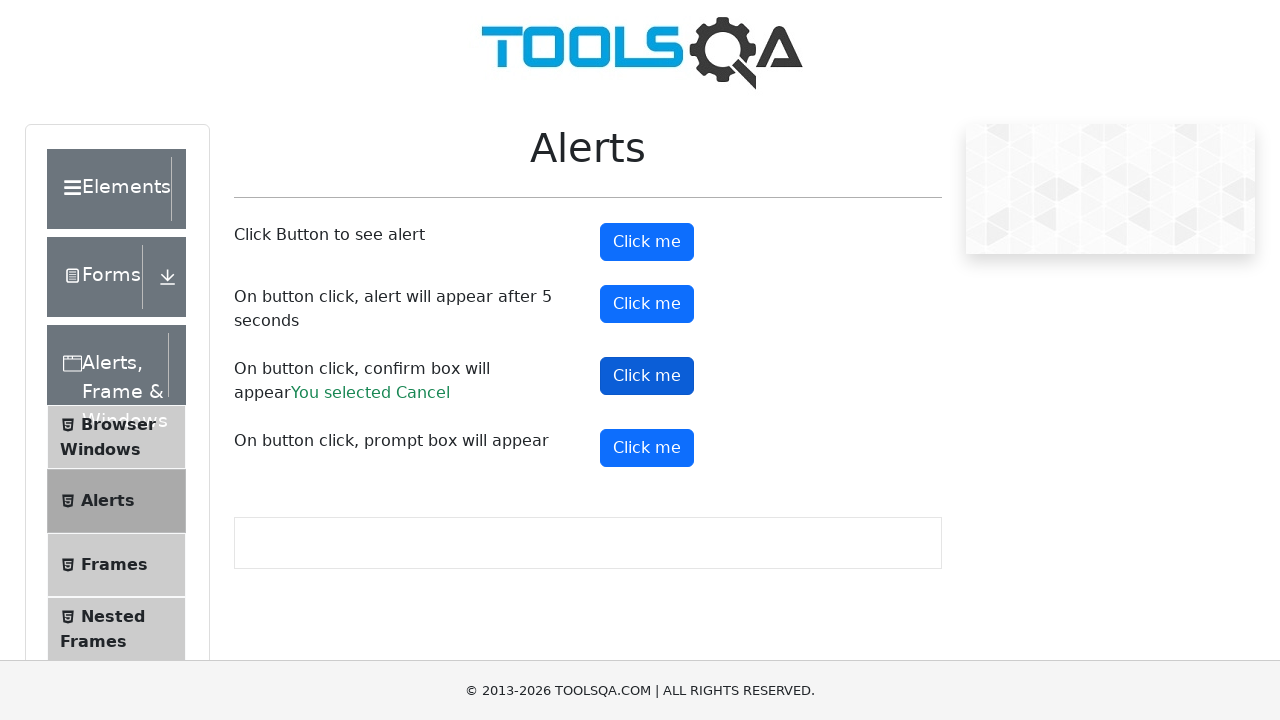

Verified confirmation result element is displayed after dismissal
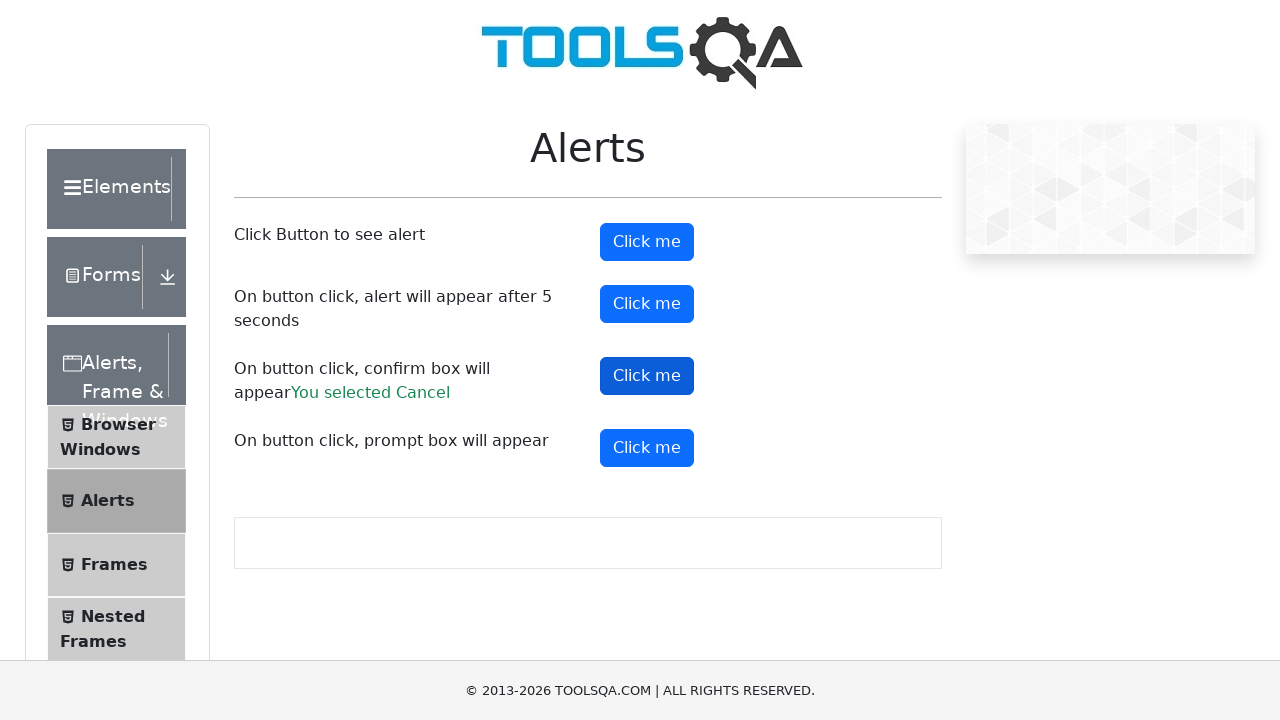

Set up dialog handler to accept prompt and enter text
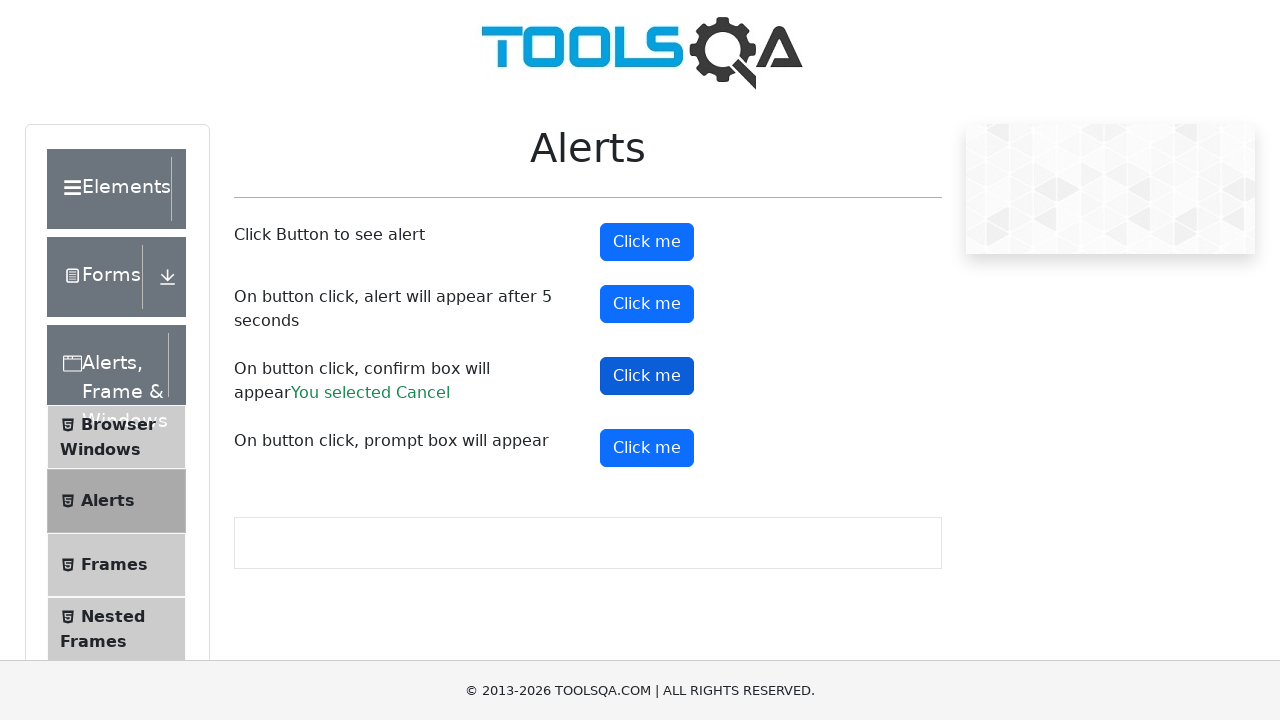

Clicked prompt button at (647, 448) on #promtButton
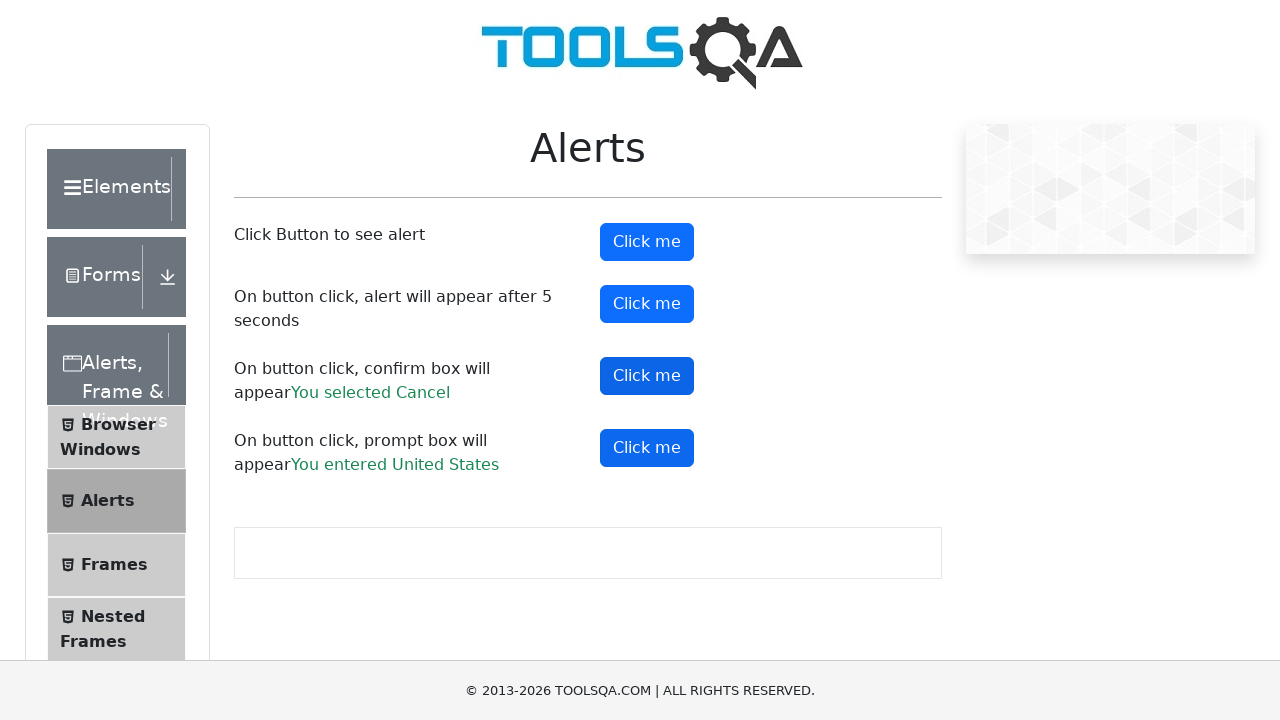

Waited 1 second for prompt to complete
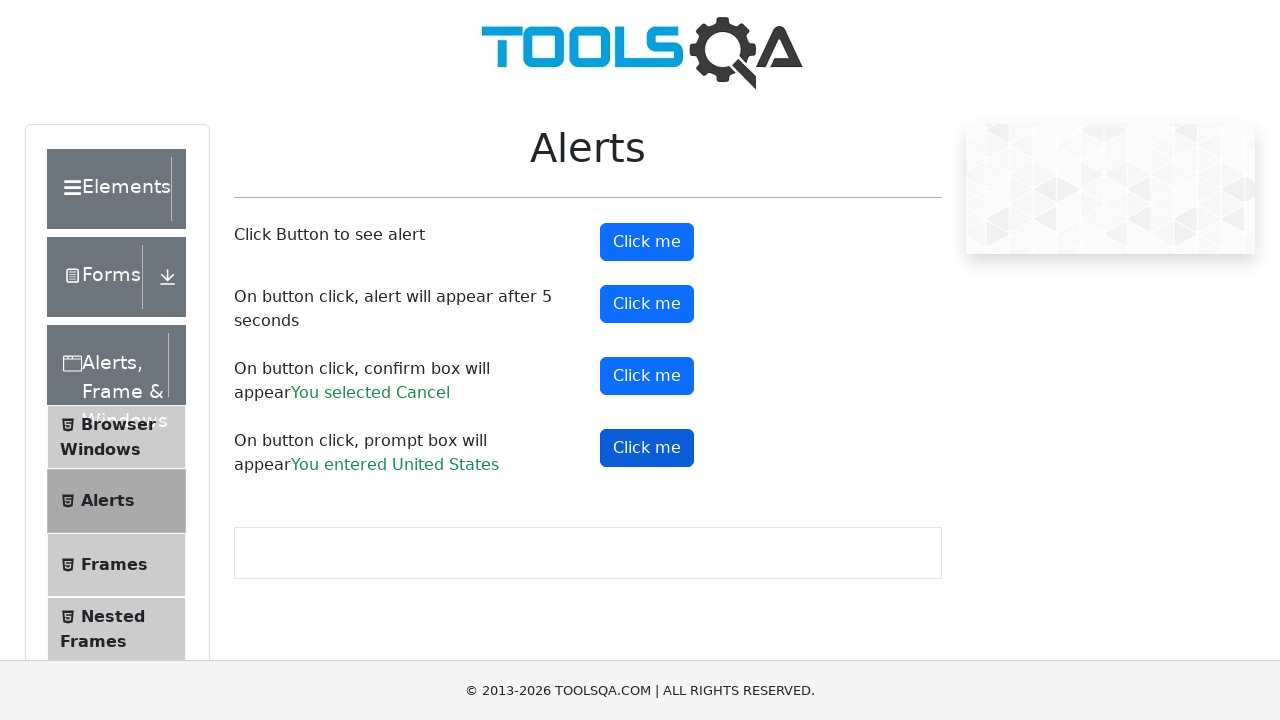

Verified prompt result element is displayed with entered text
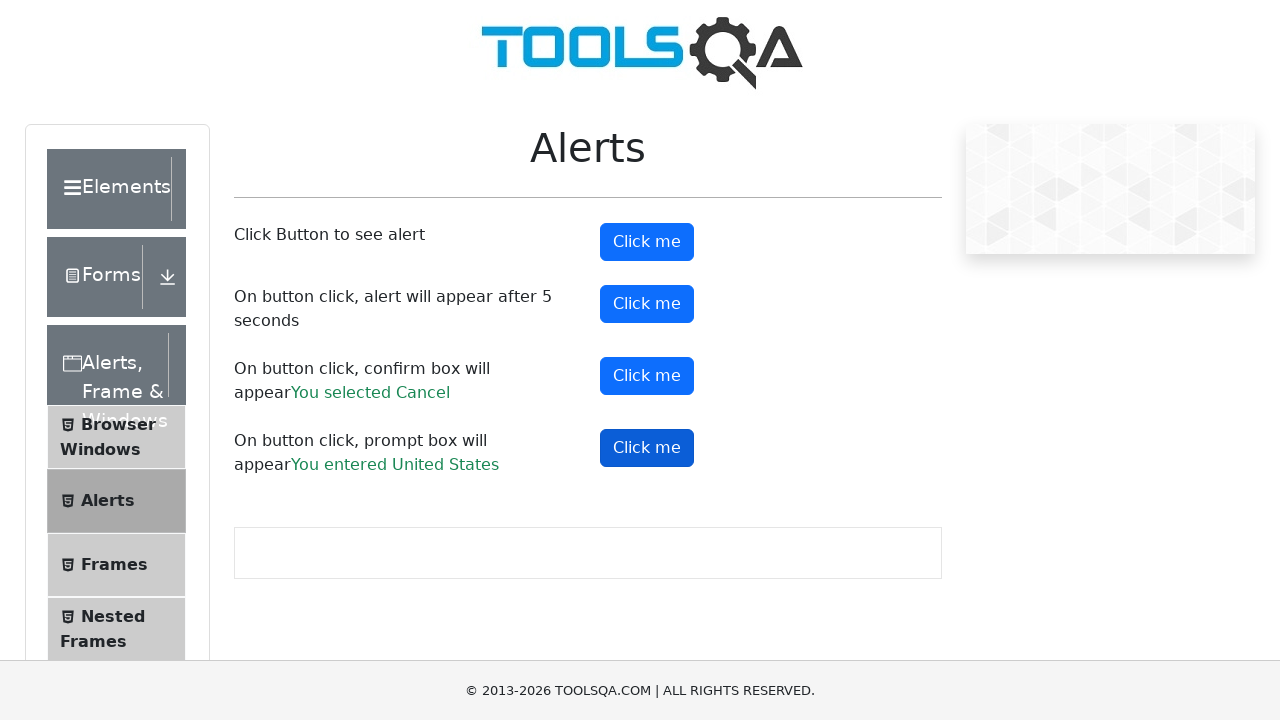

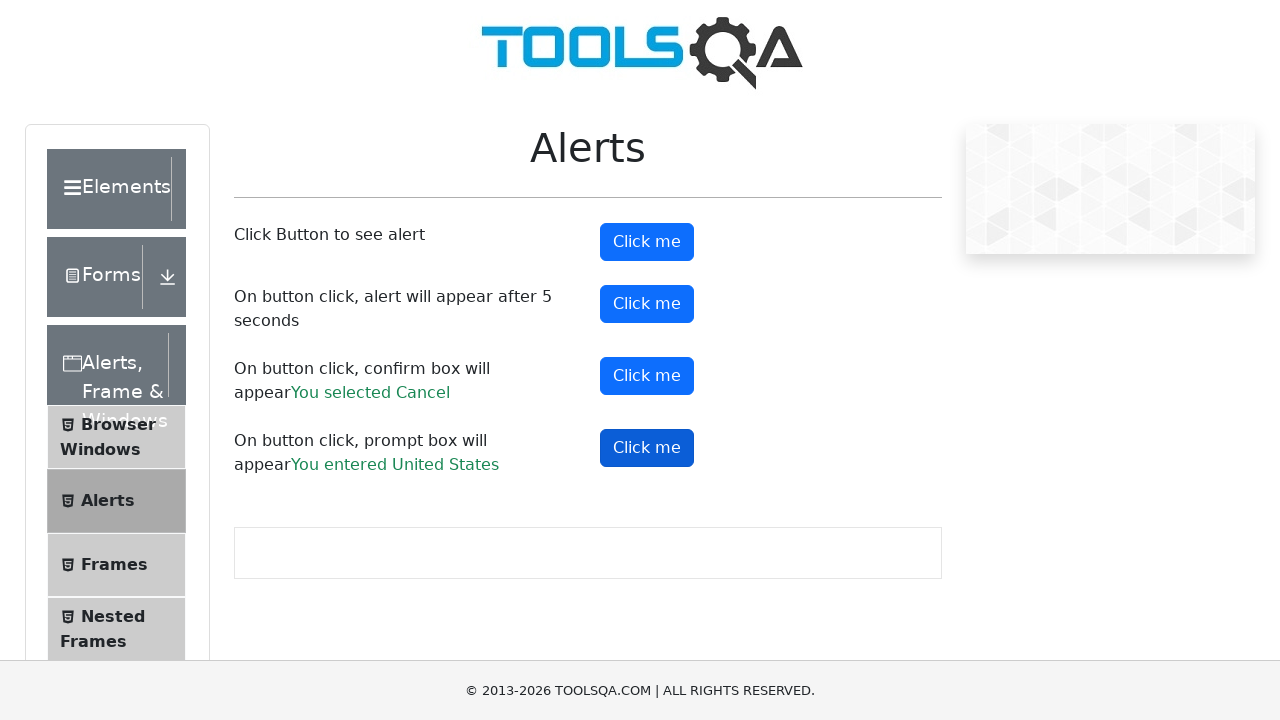